Tests login error message validation when an invalid username is provided

Starting URL: http://the-internet.herokuapp.com/login

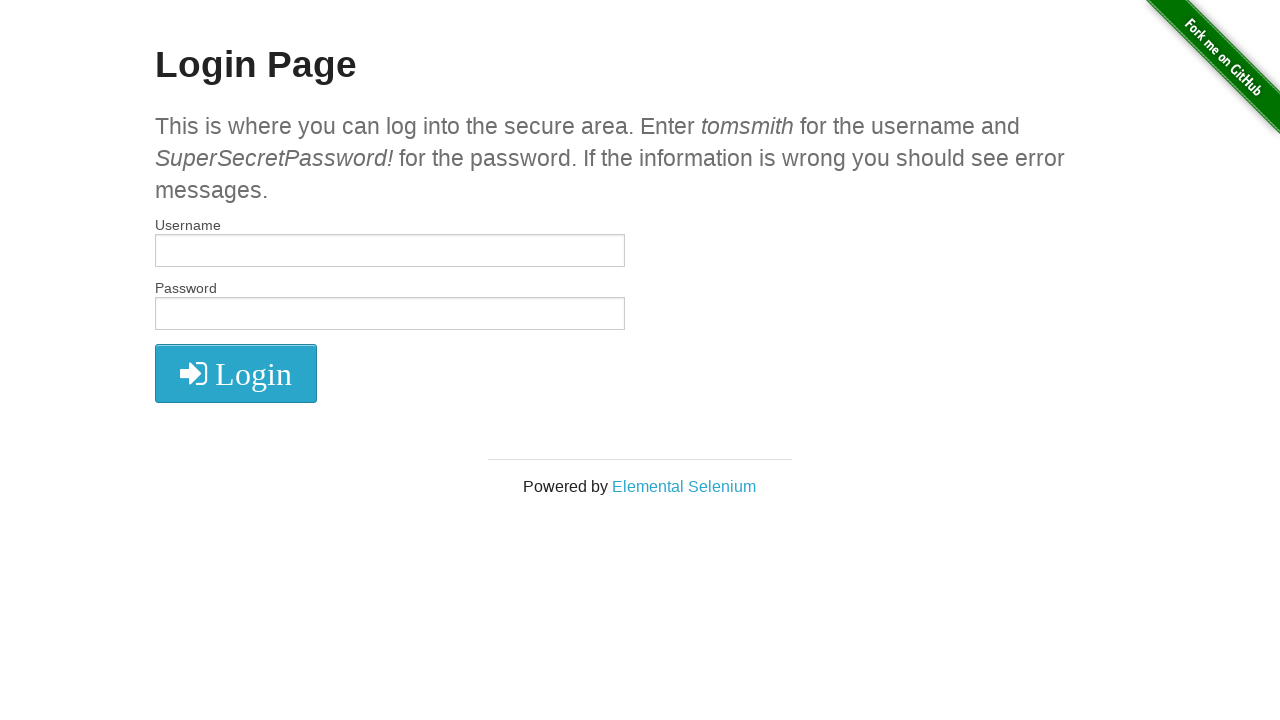

Filled username field with 'tomsmith1' on input[name='username']
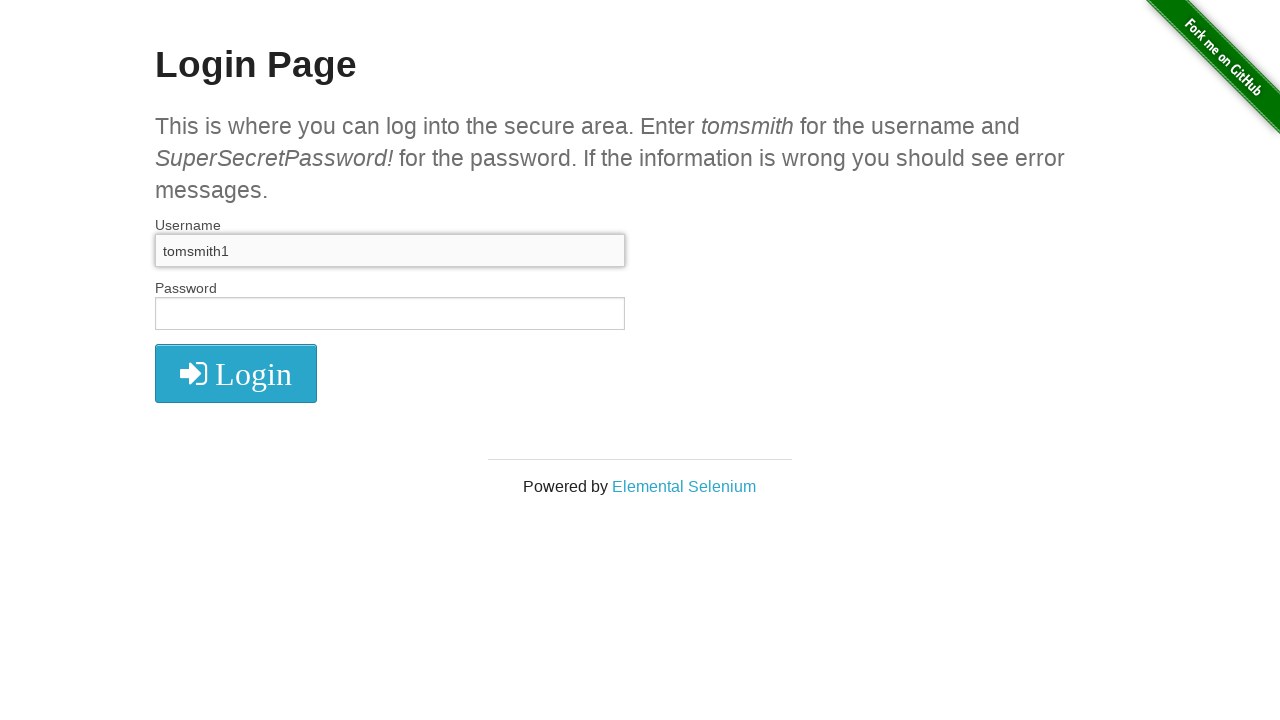

Filled password field with 'SuperSecretPassword!' on #password
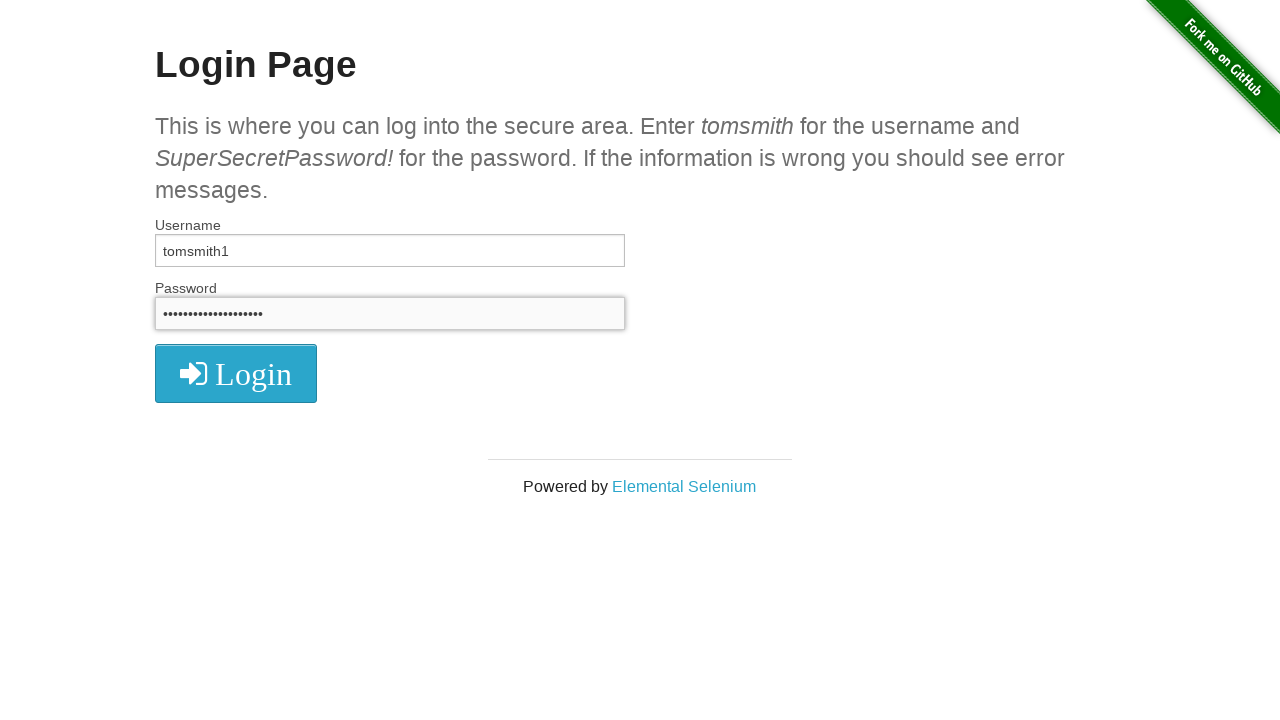

Clicked login button at (236, 374) on xpath=//i[contains(text(),'Login')]
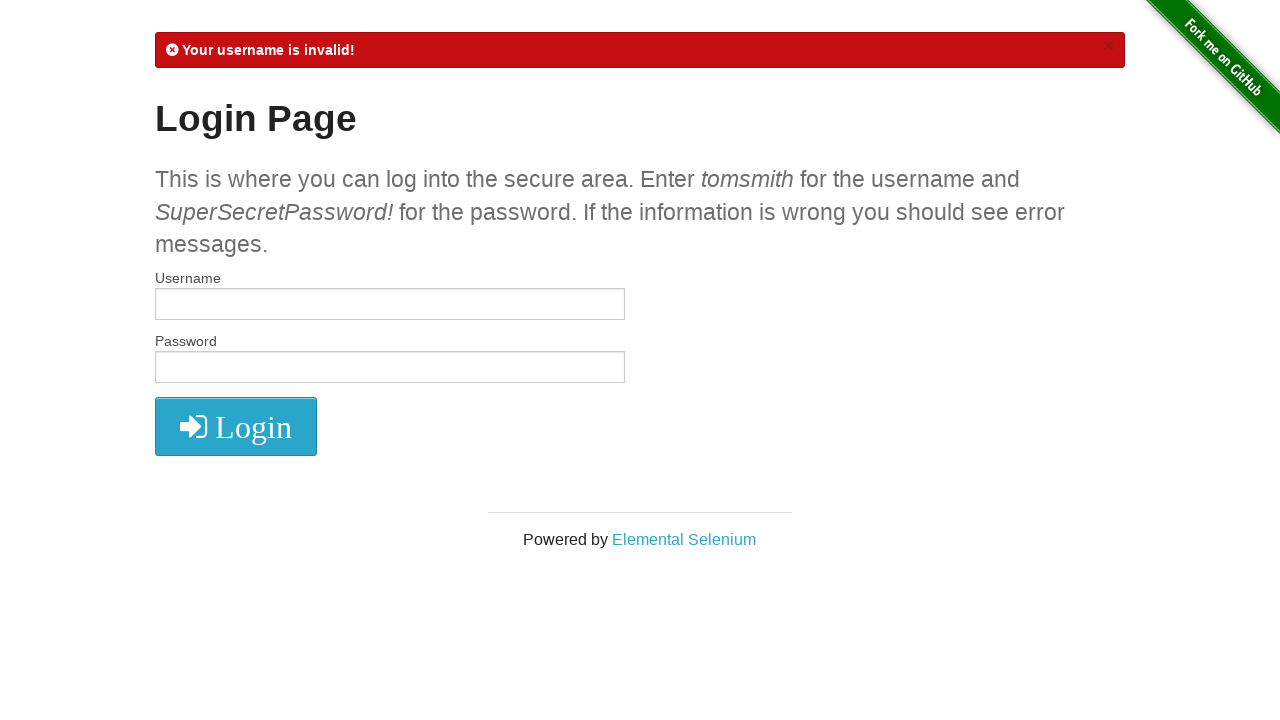

Waited for and verified invalid username error message appeared
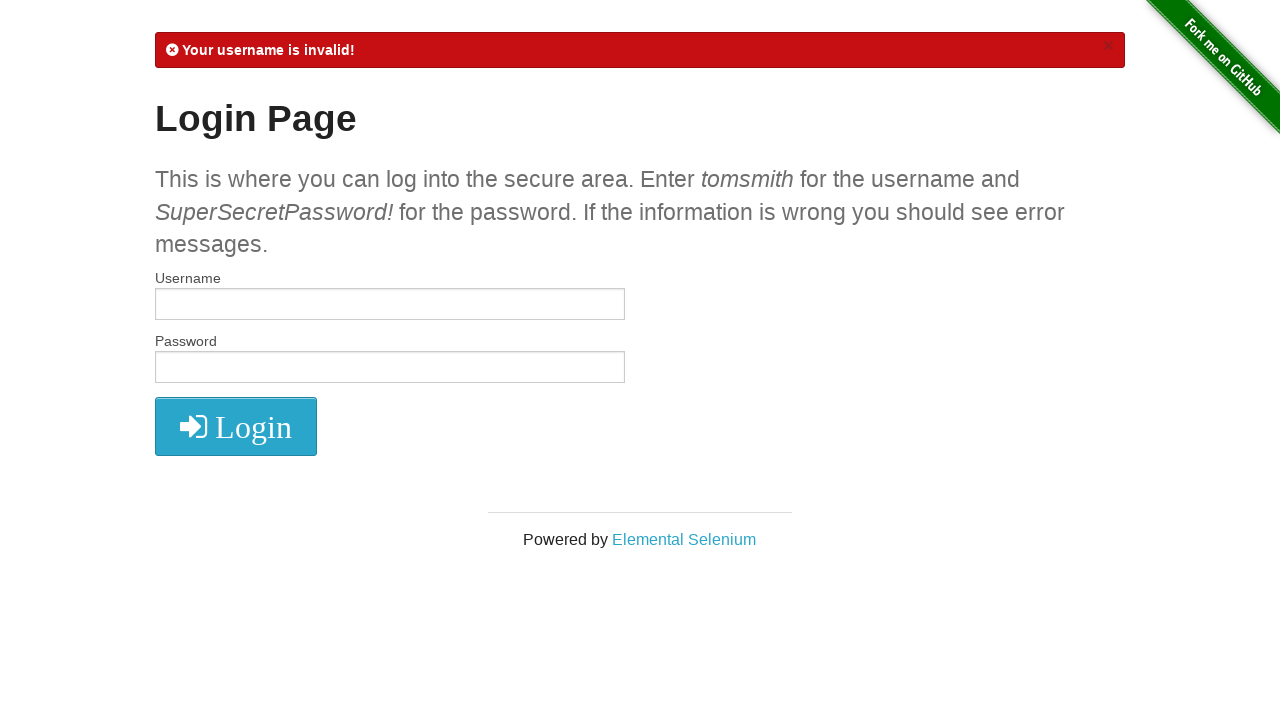

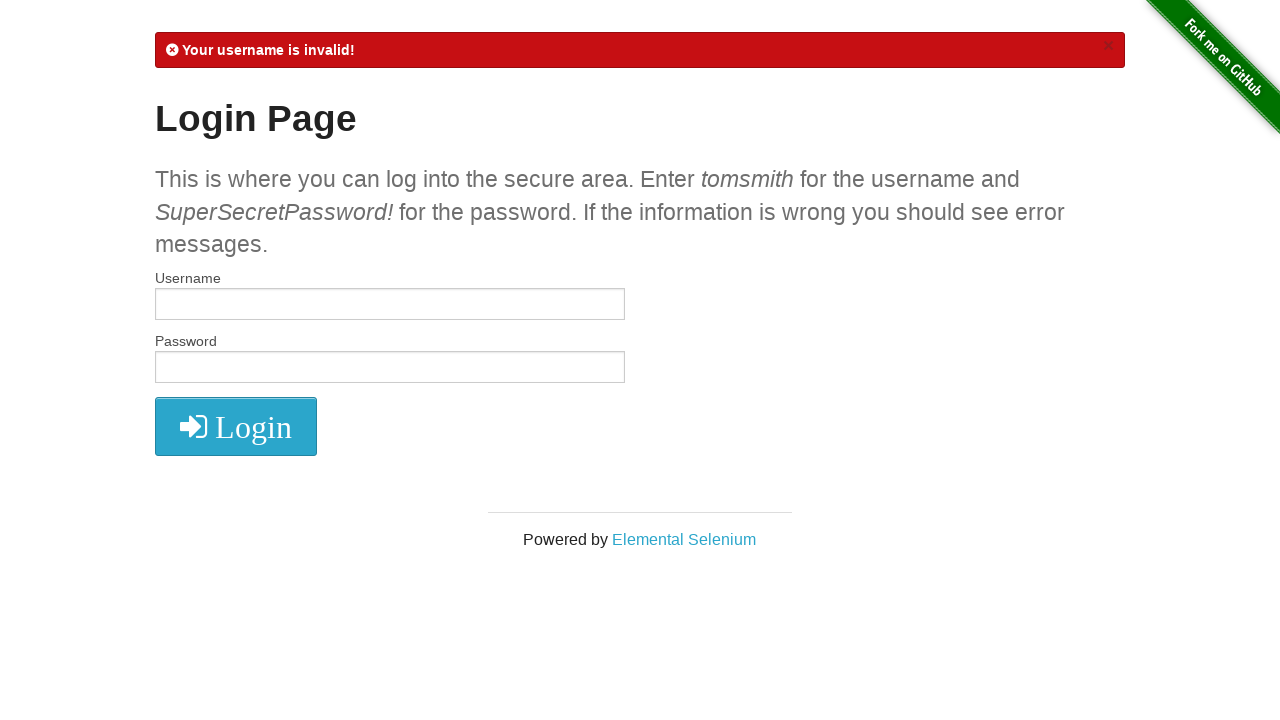